Tests mouse hover functionality by hovering over menu items to reveal nested submenus.

Starting URL: https://demoqa.com/menu/

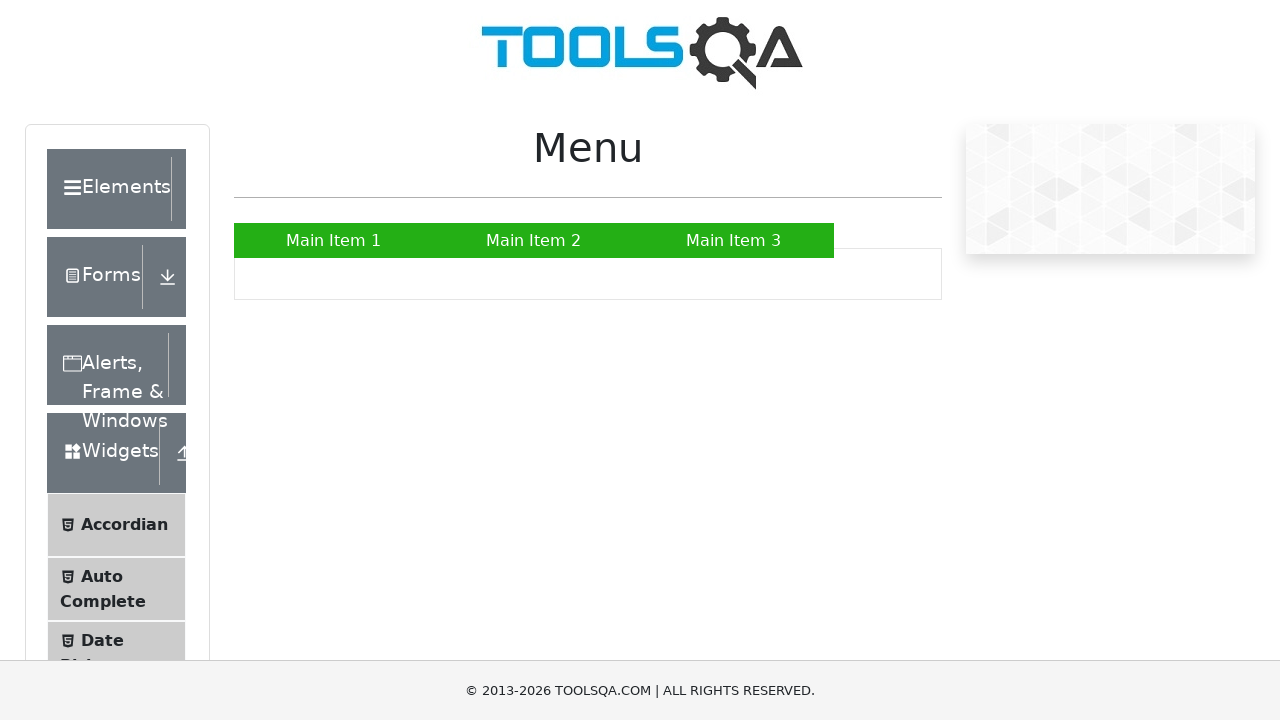

Hovered over Main Item 2 to reveal submenu at (534, 240) on a:has-text('Main Item 2')
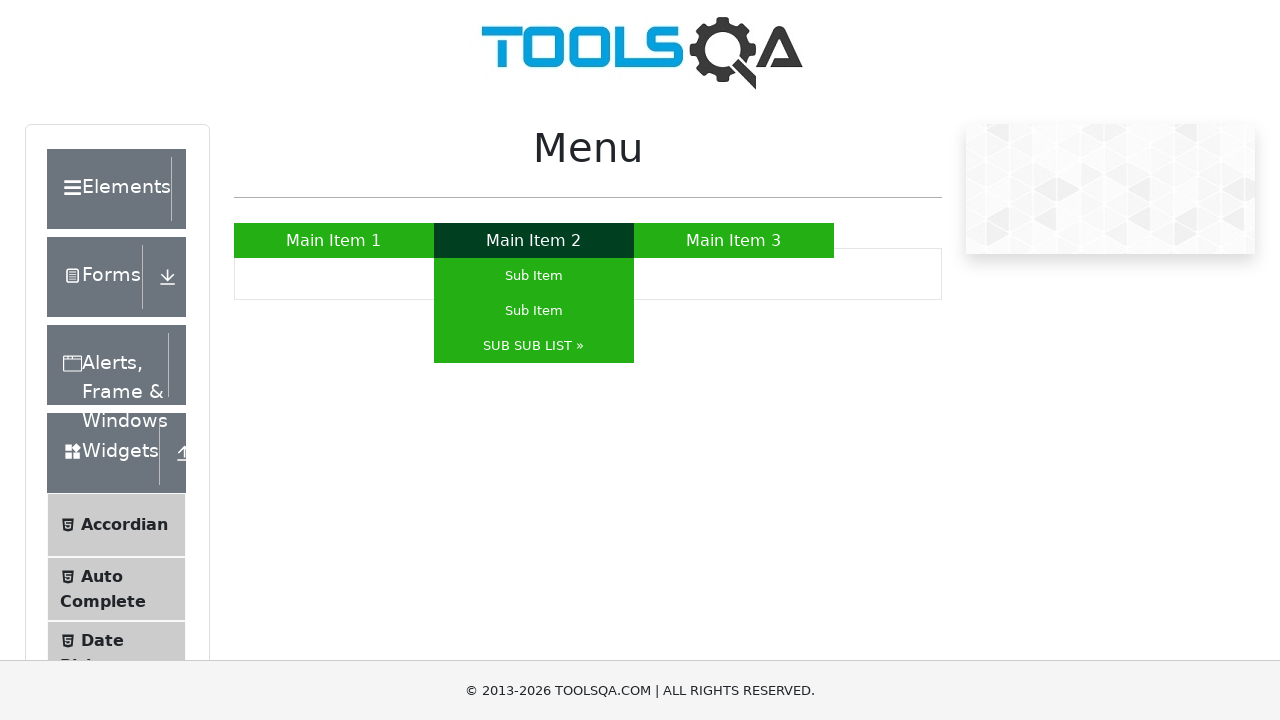

Hovered over SUB SUB LIST to reveal nested submenu at (534, 346) on a:has-text('SUB SUB LIST »')
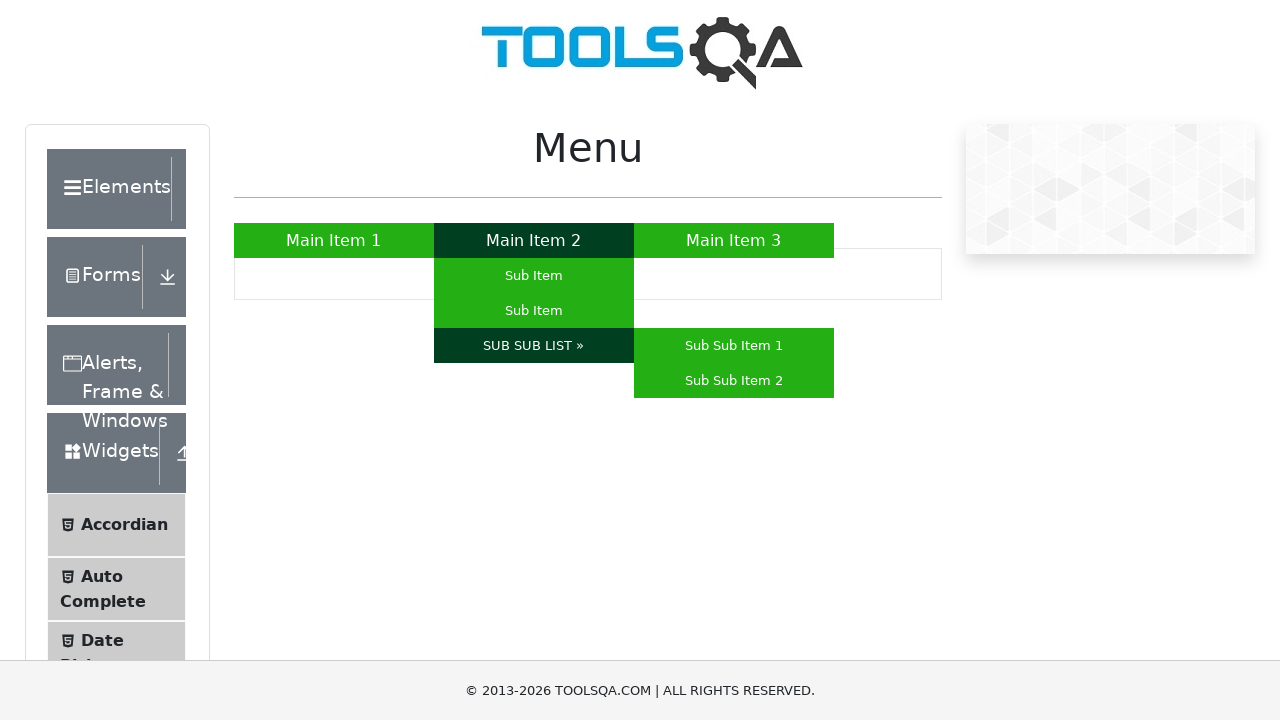

Verified Sub Sub Item 1 is visible
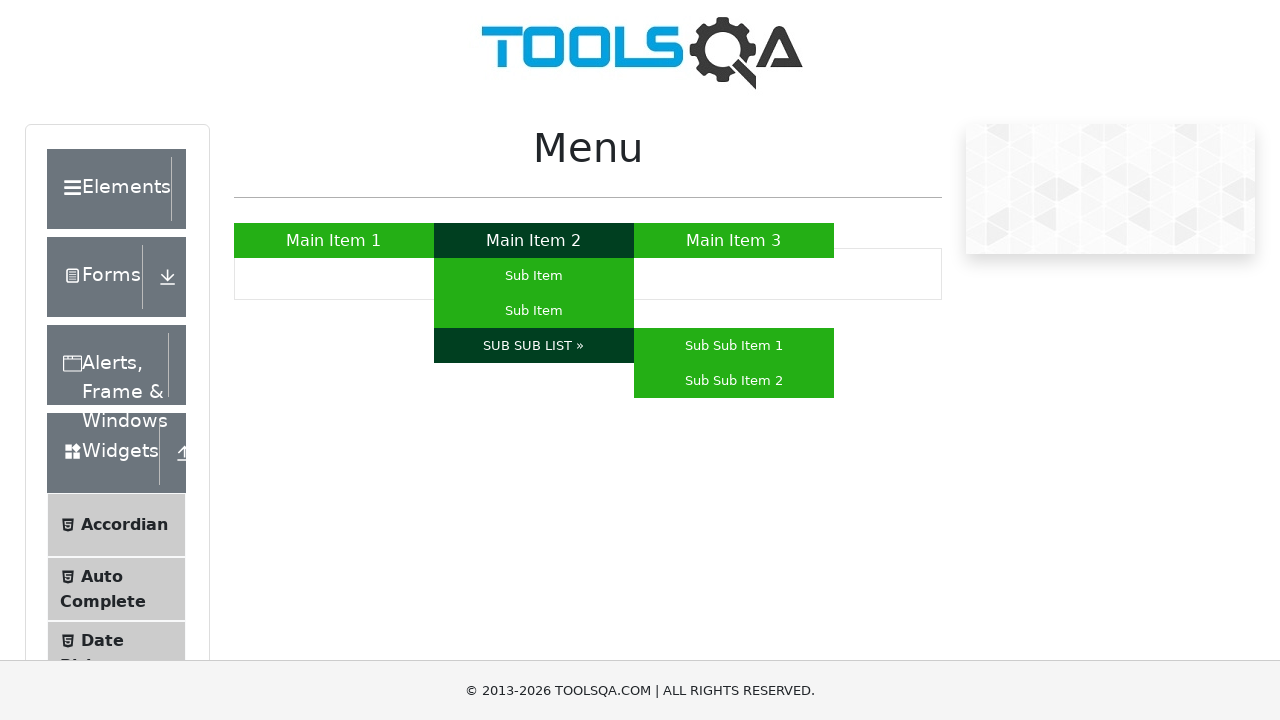

Verified Sub Sub Item 2 is visible
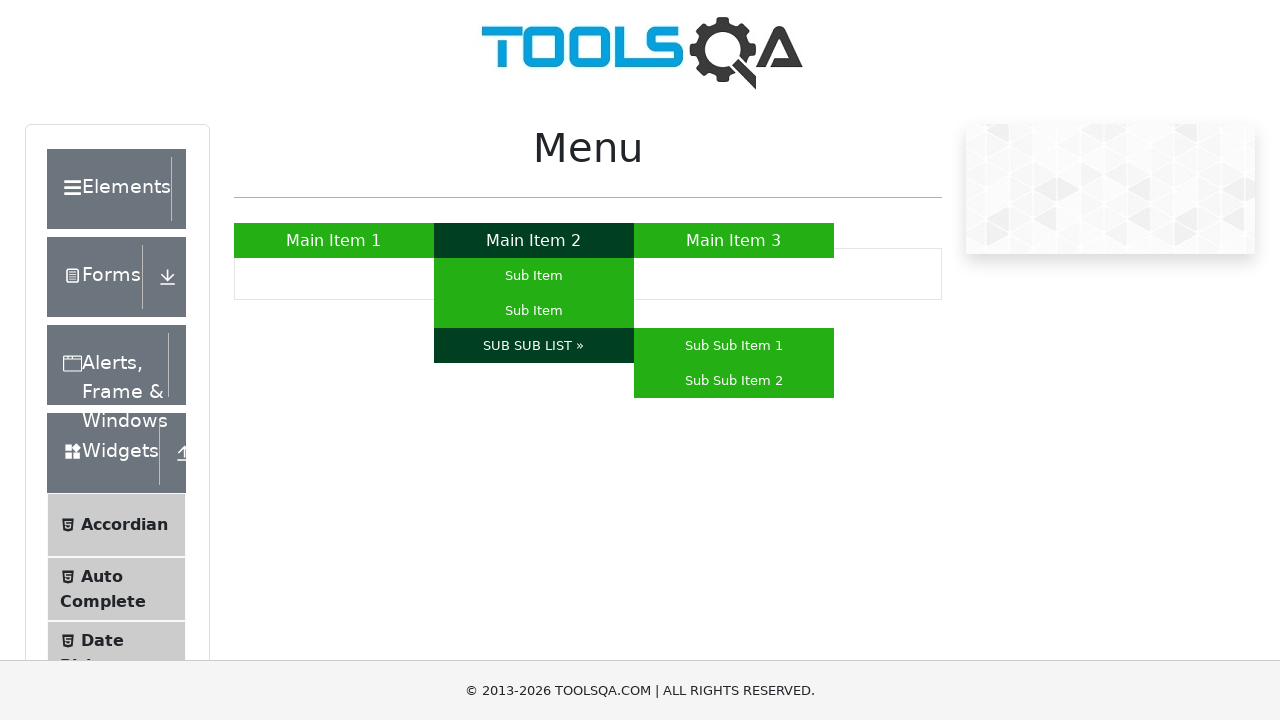

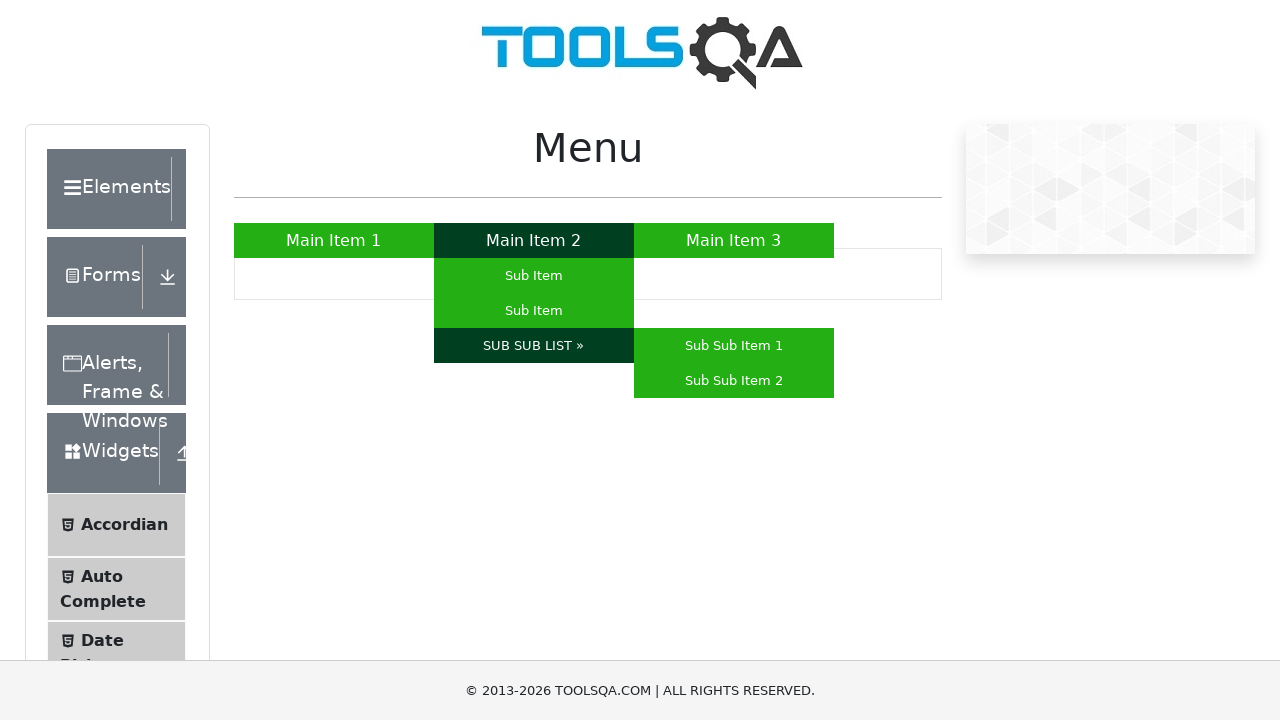